Tests browser navigation functionality including navigating to a new URL, going back, forward, and refreshing the page

Starting URL: https://trytestingthis.netlify.app

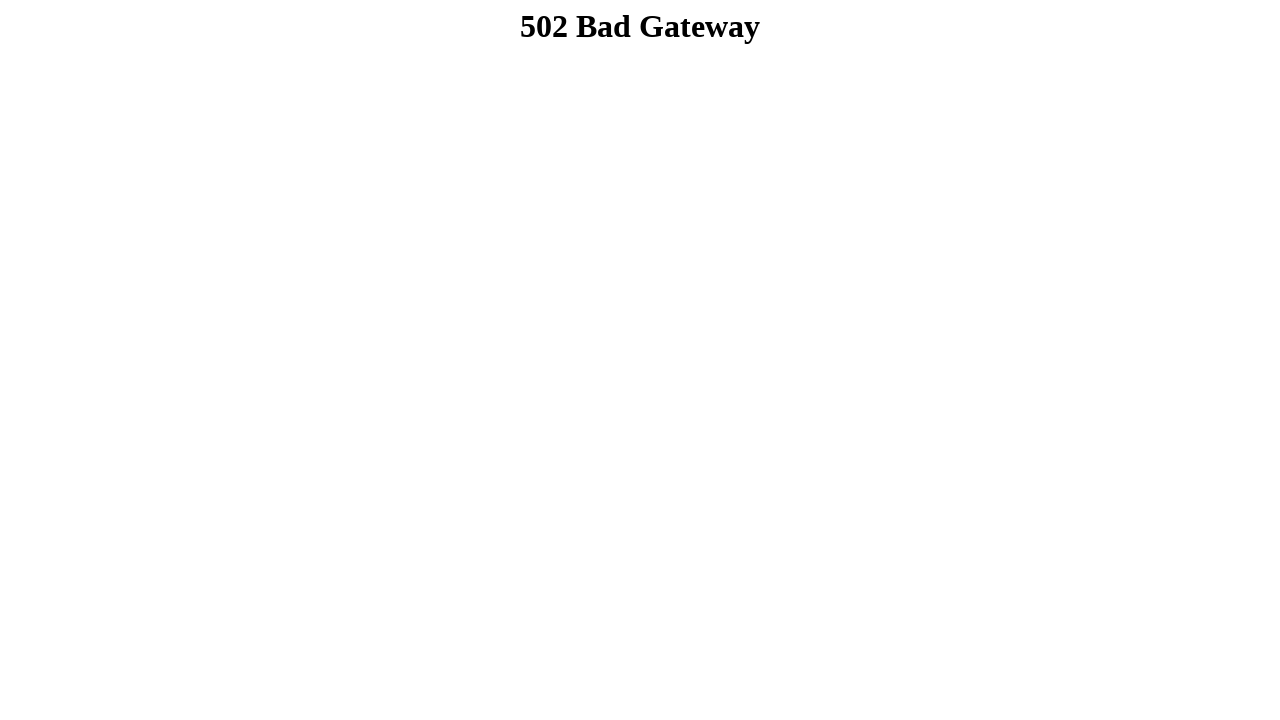

Navigated to https://rahulshettyacademy.com/AutomationPractice/
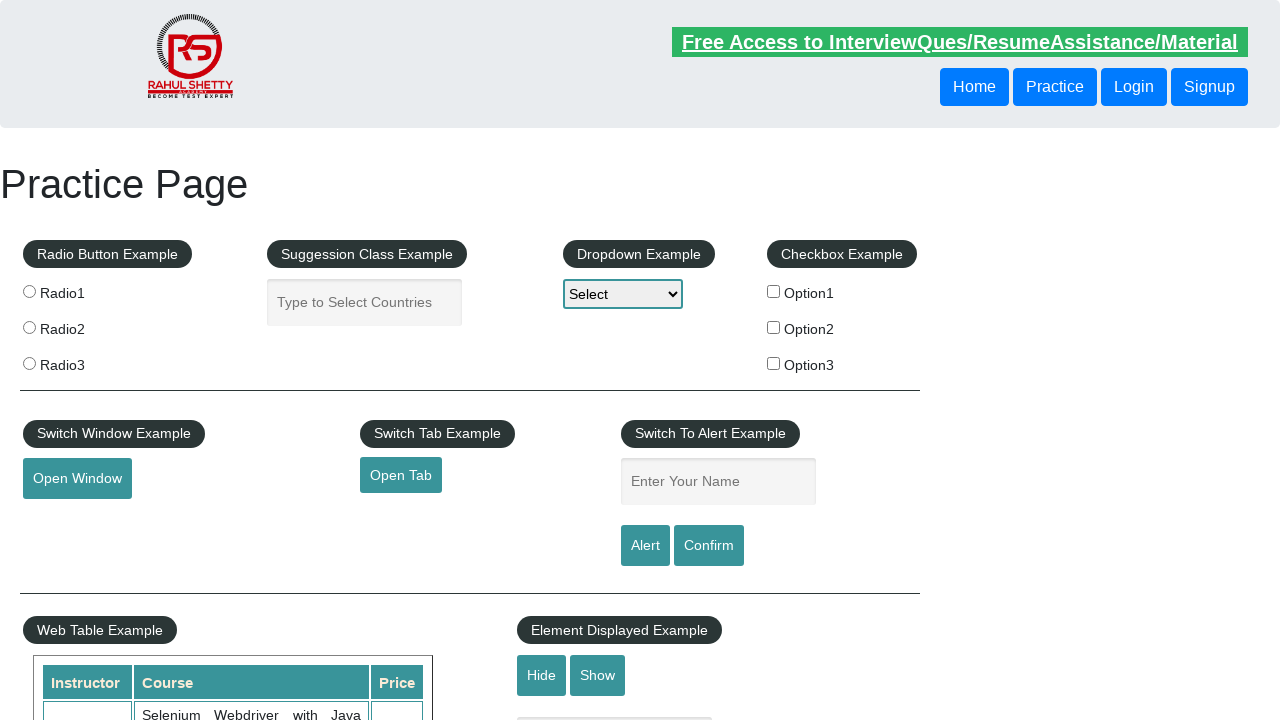

Navigated back to previous page
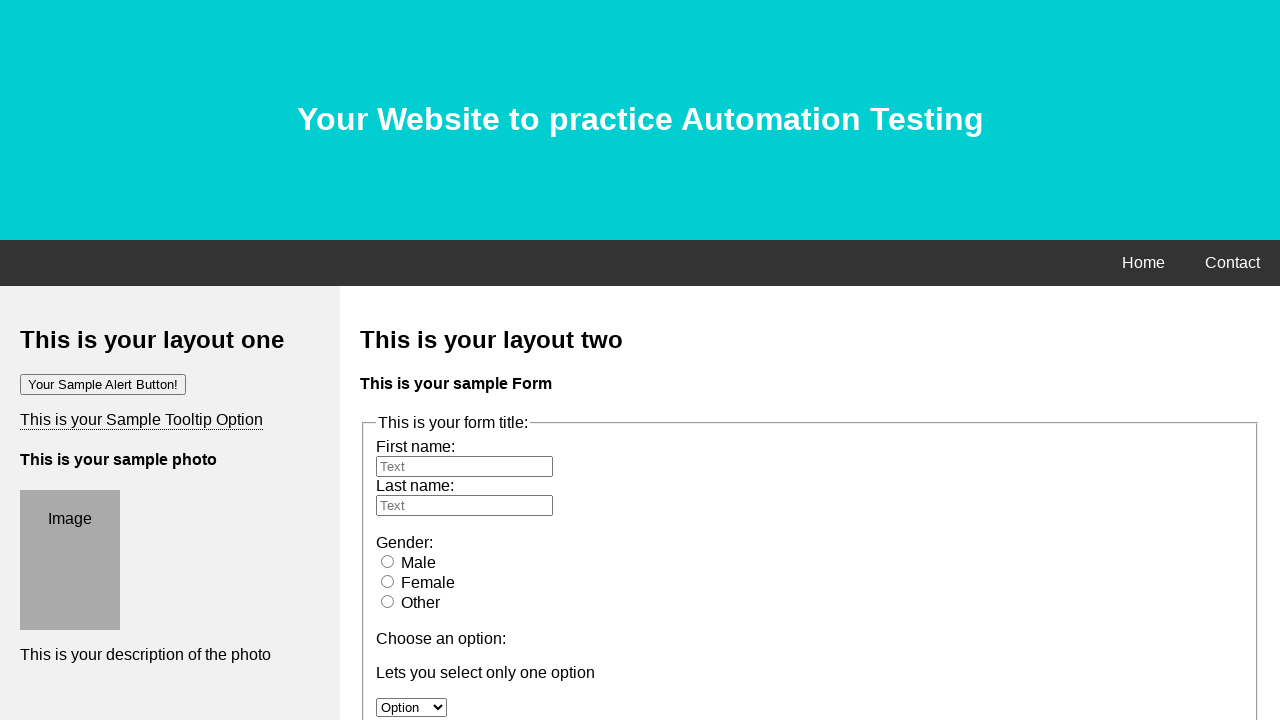

Navigated forward to next page
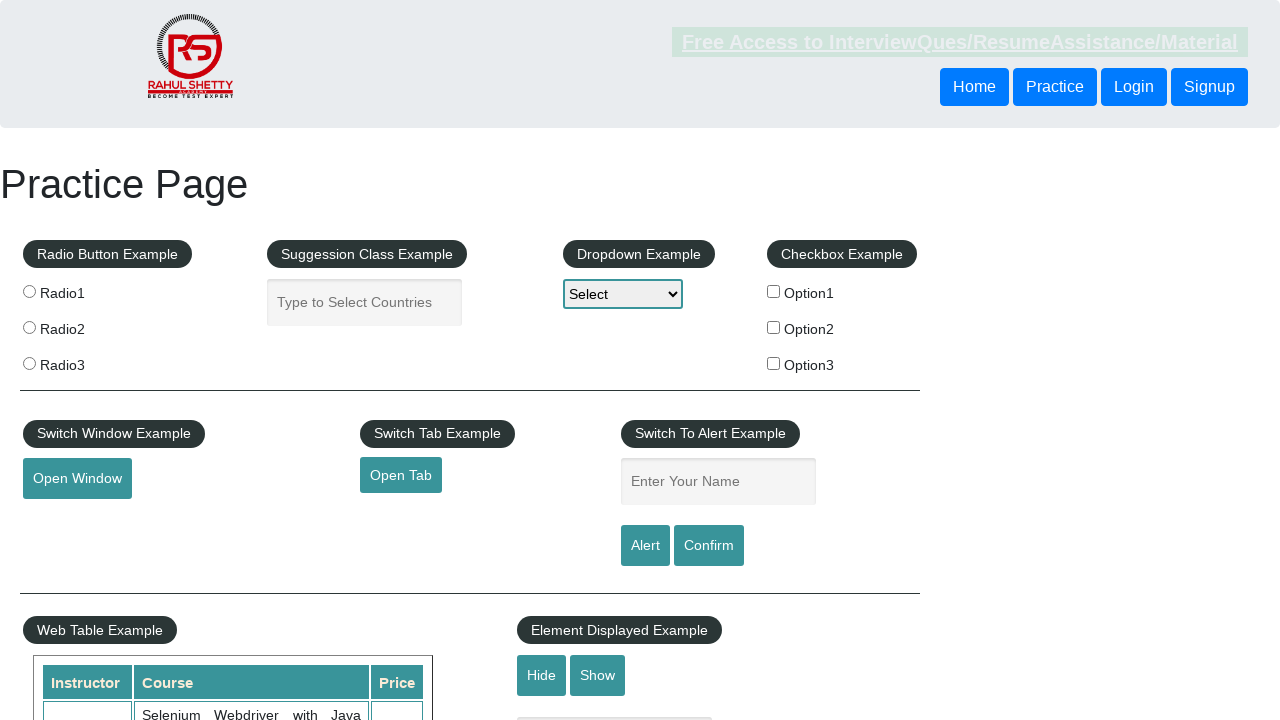

Refreshed the current page
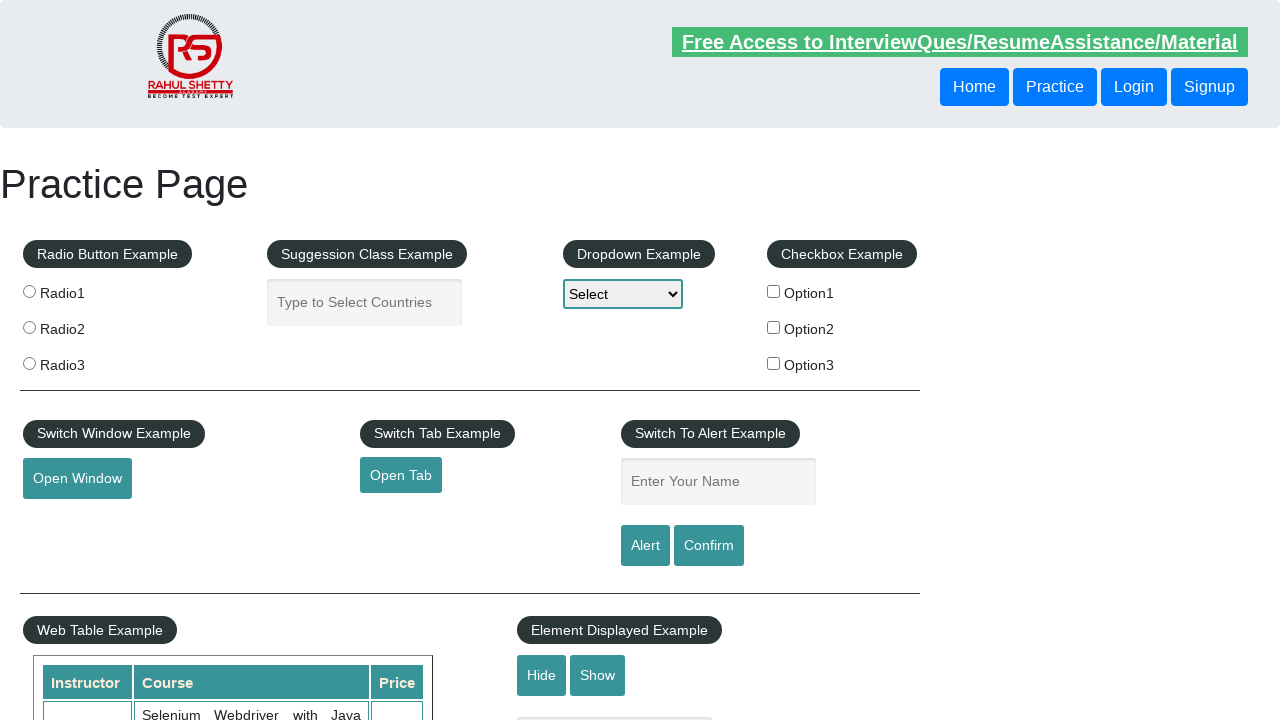

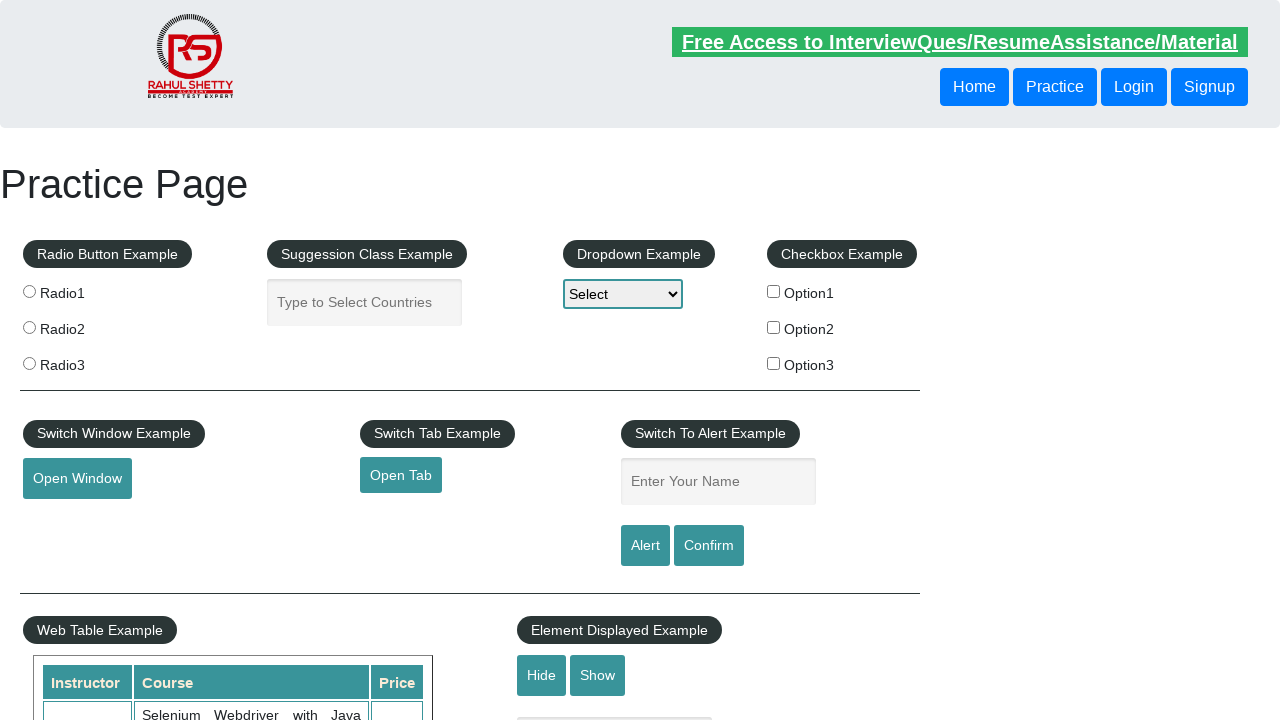